Tests web form by verifying the page title, filling a textarea with text, submitting the form, and verifying the success message

Starting URL: https://www.selenium.dev/selenium/web/web-form.html

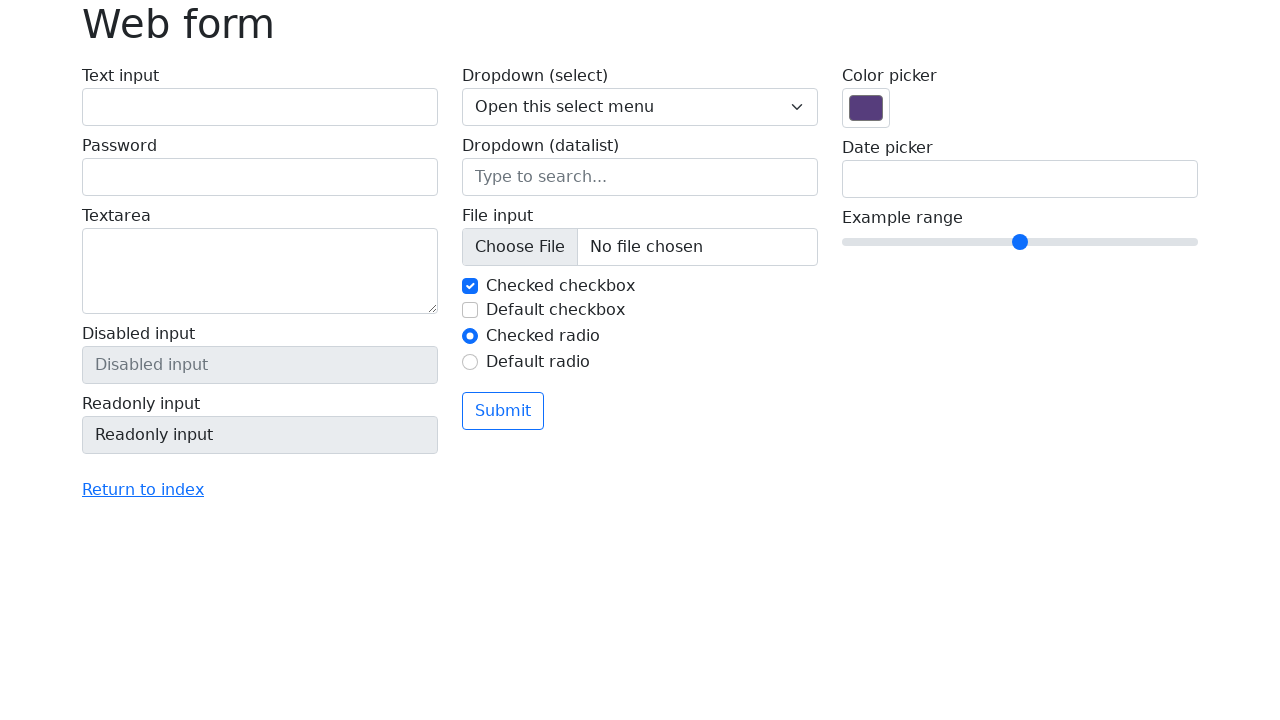

Verified page title is 'Web form'
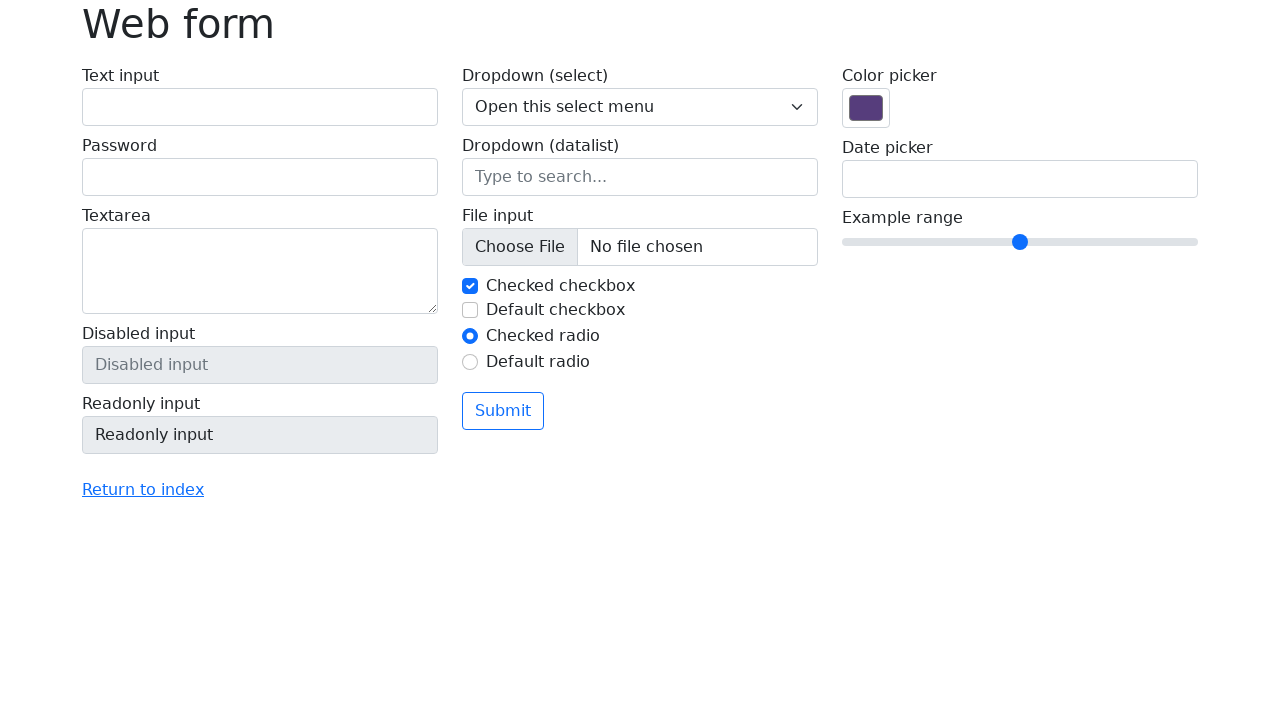

Filled textarea with 'Selenium' on textarea[name='my-textarea']
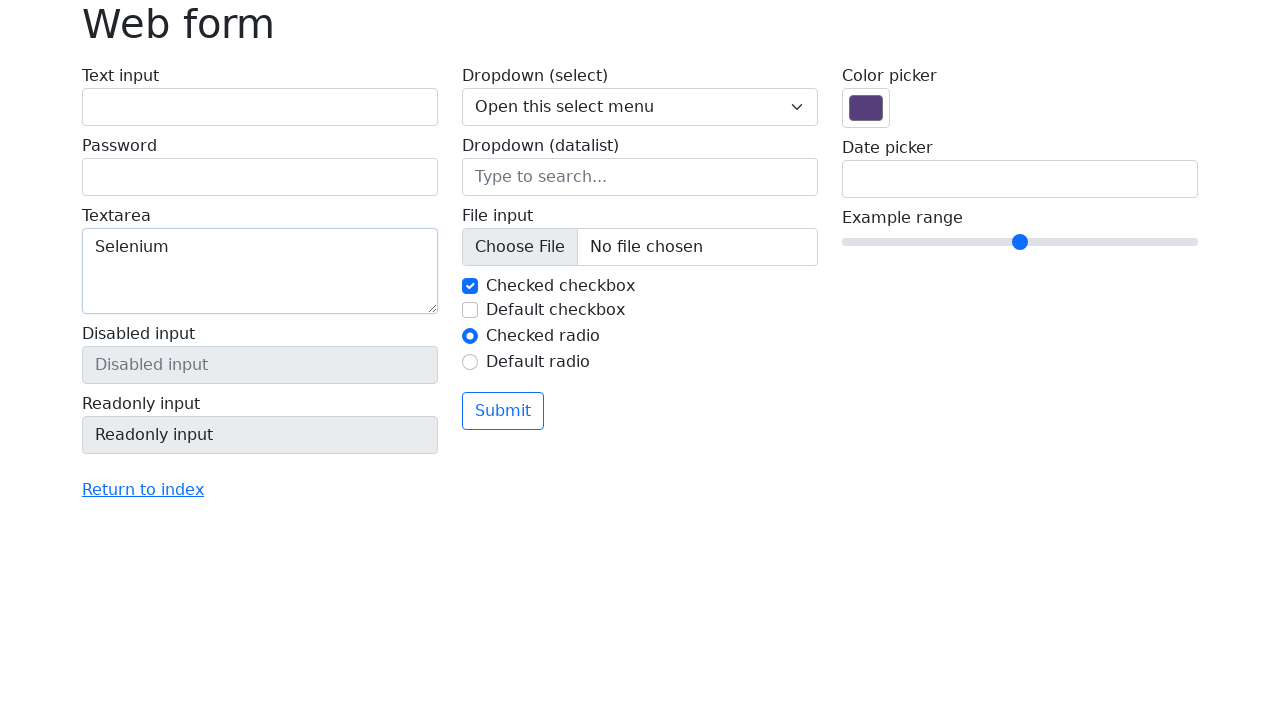

Clicked submit button at (503, 411) on button
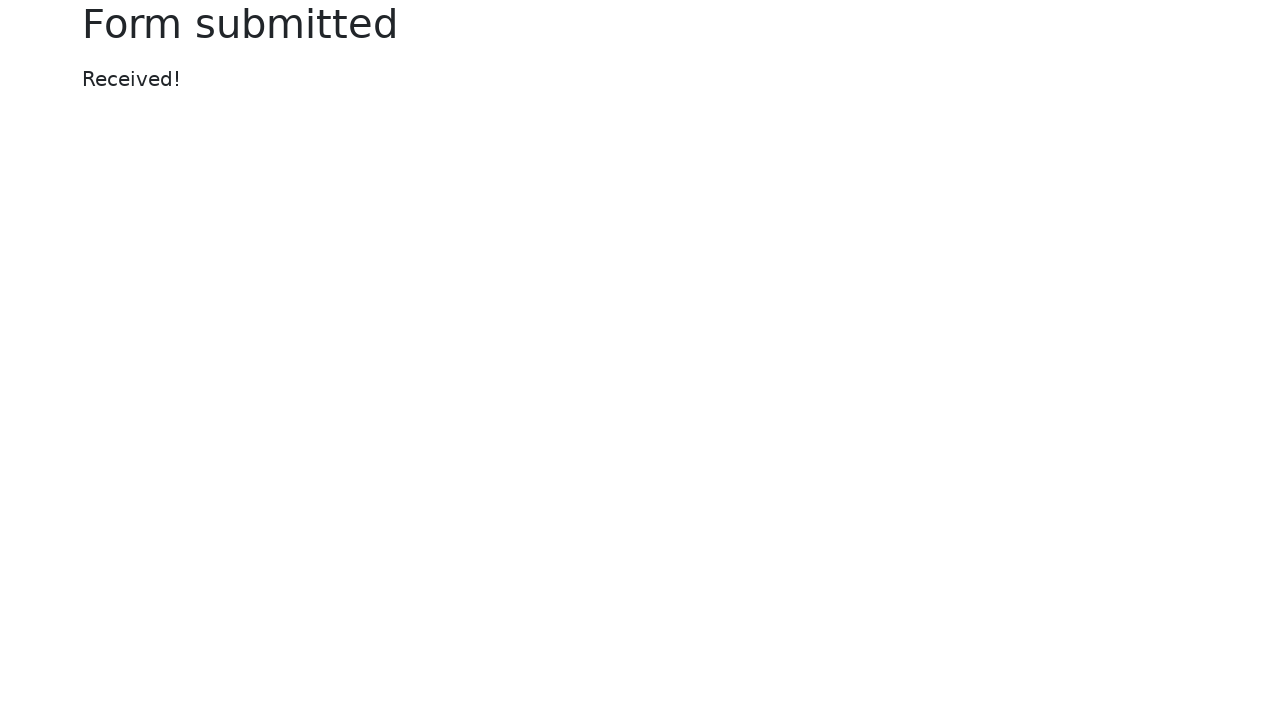

Success message appeared
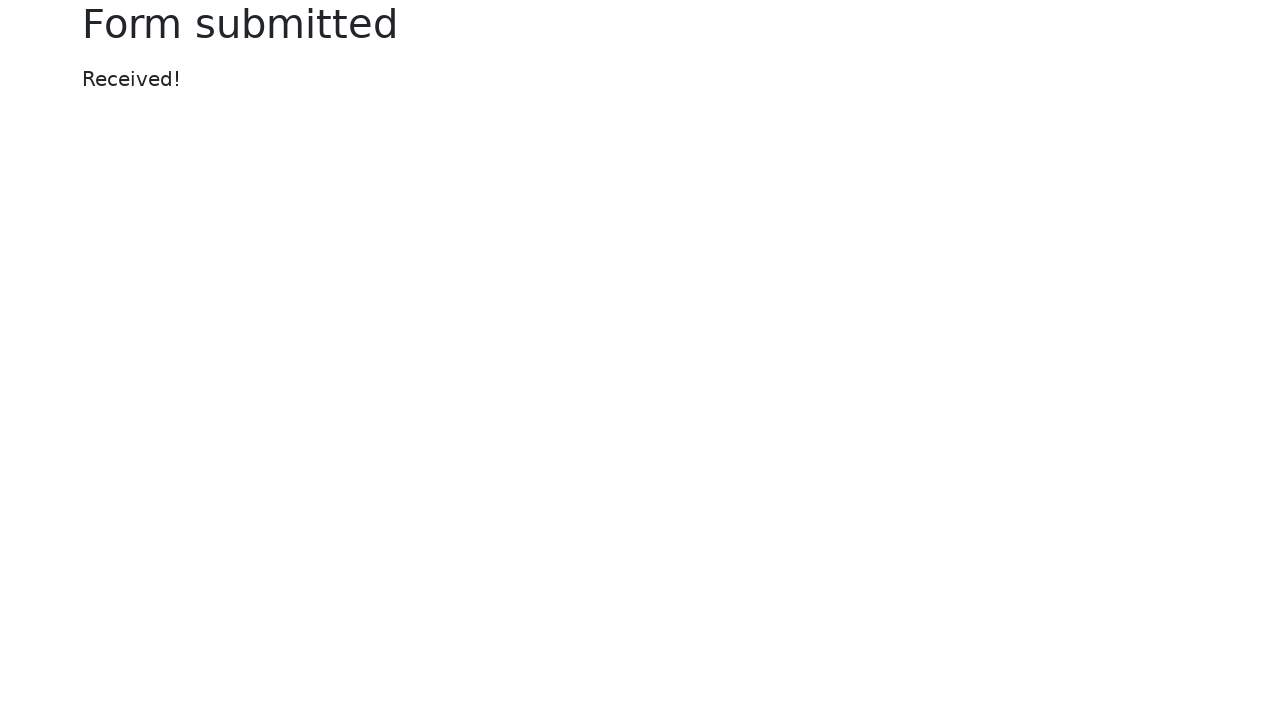

Located success message element
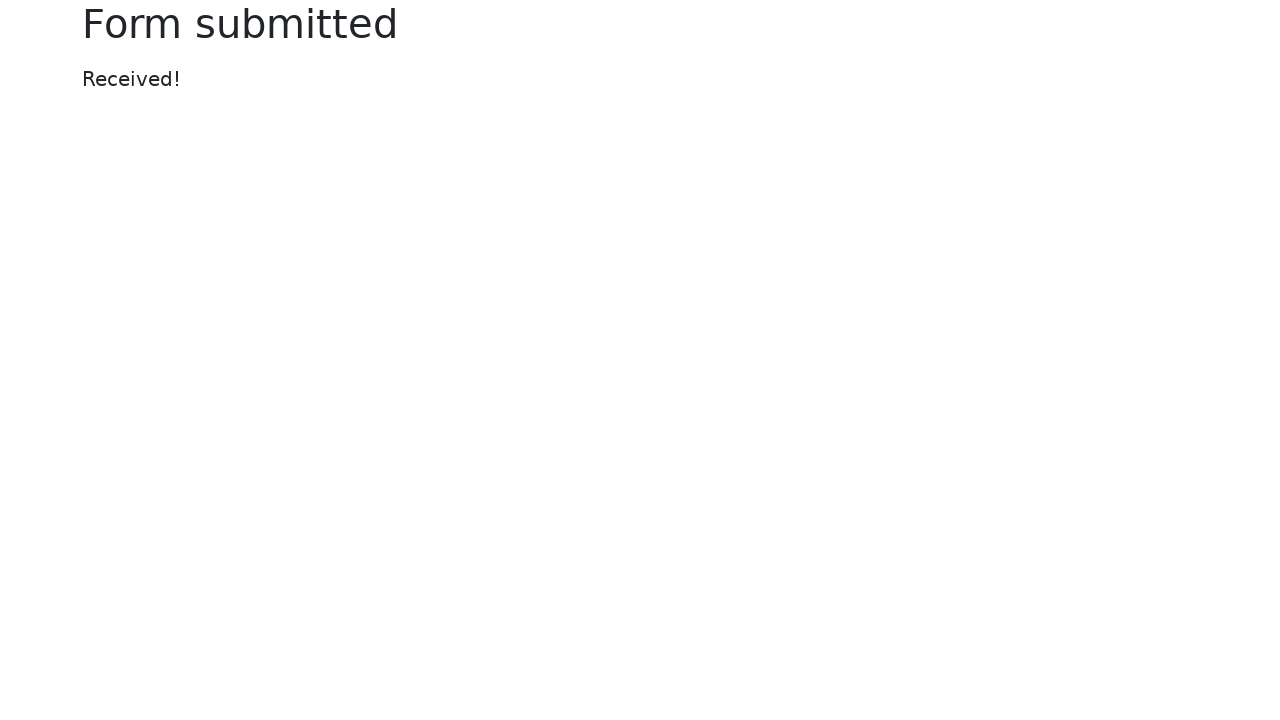

Verified success message text is 'Received!'
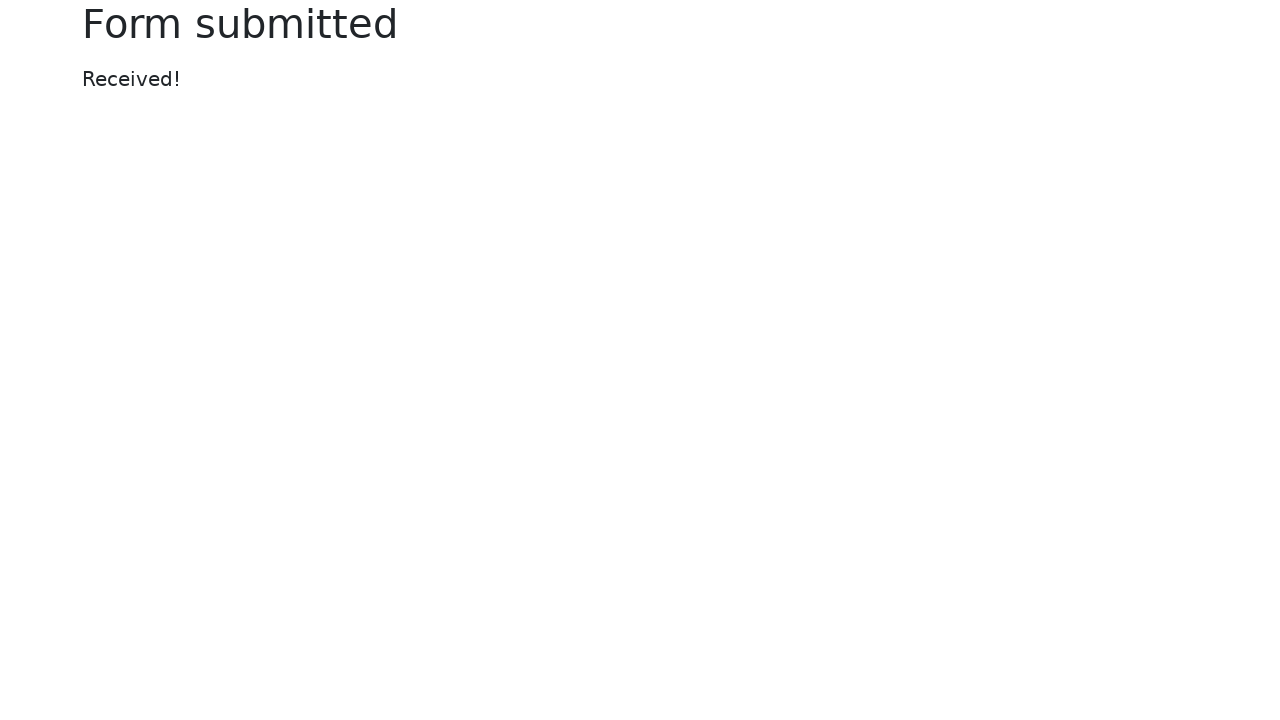

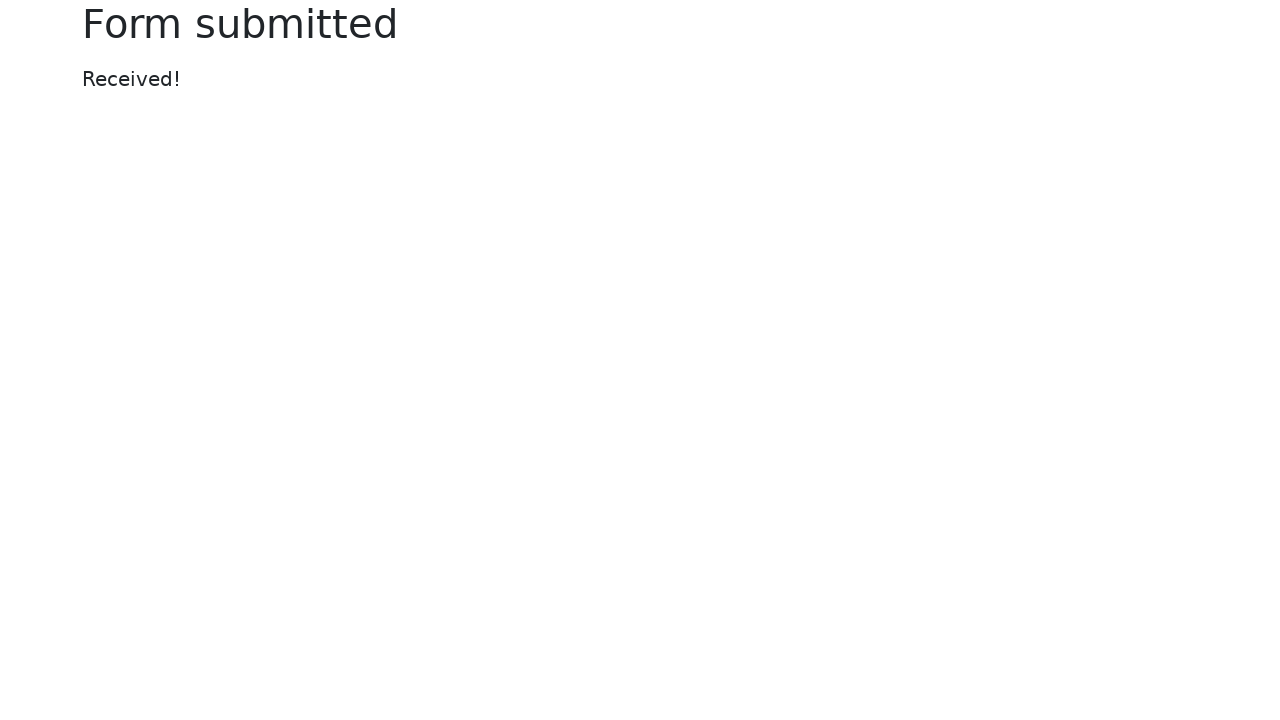